Tests a registration form by filling in first name, last name fields and clicking a maths checkbox on a Selenium practice page

Starting URL: http://seleniumpractise.blogspot.com/2016/09/complete-registration-form.html

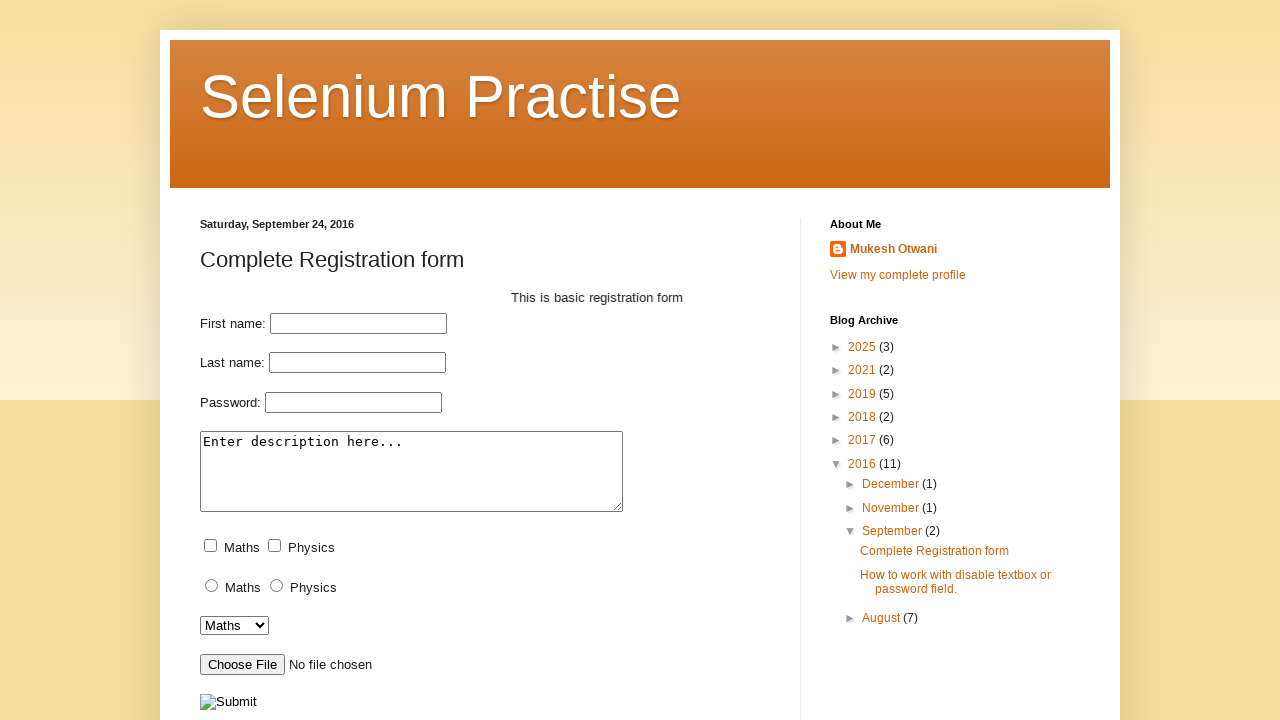

Filled first name field with '5' on input[name='first_name']
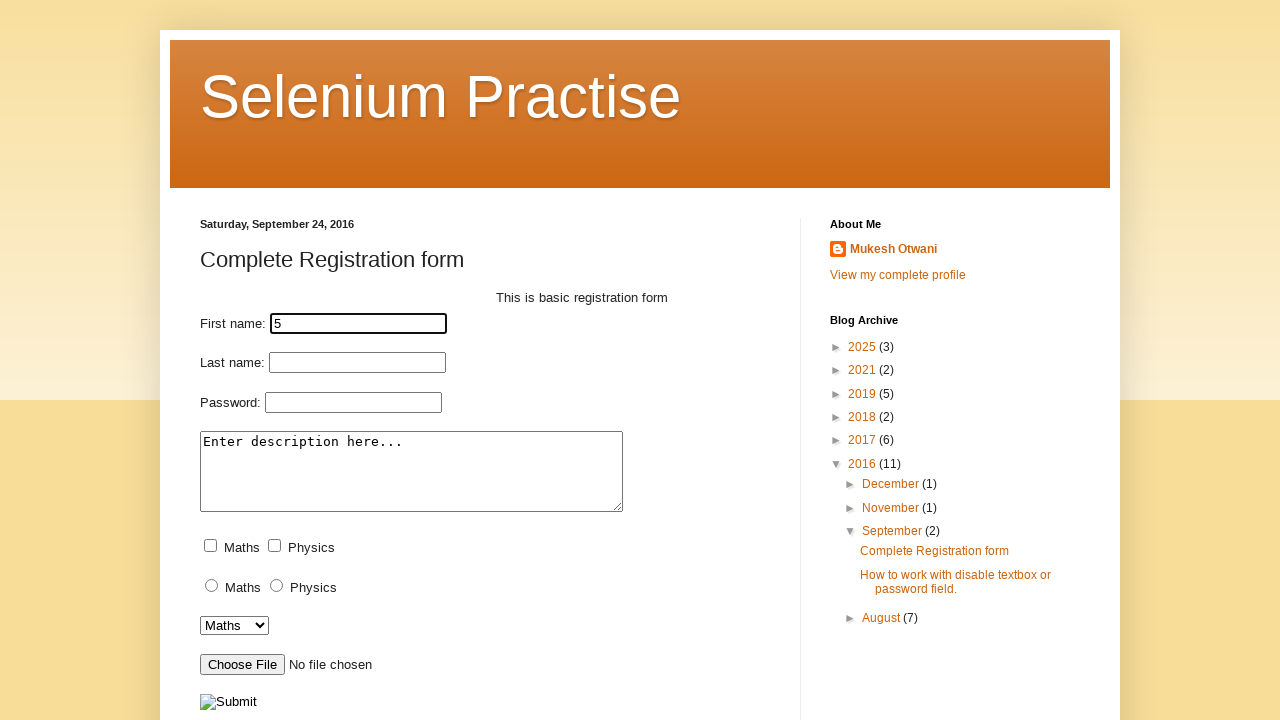

Filled last name field with '5' on input[name='last_name']
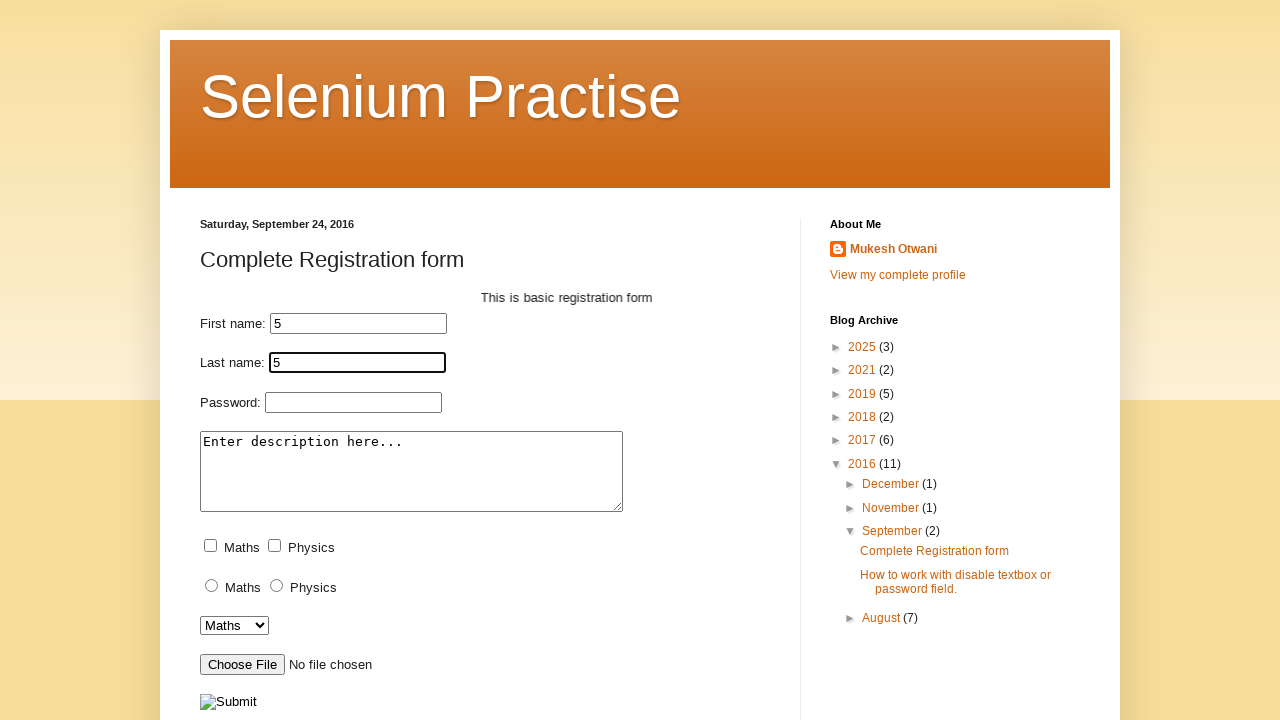

Clicked maths checkbox at (210, 546) on input[name='maths']
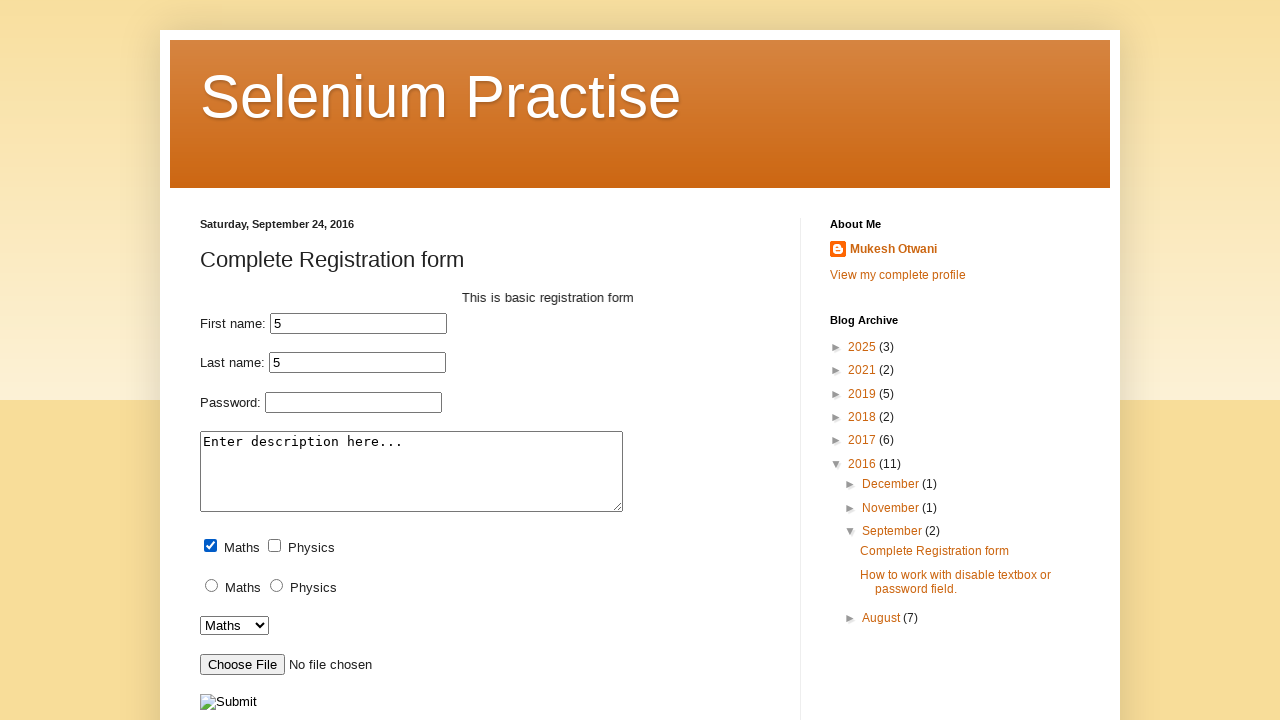

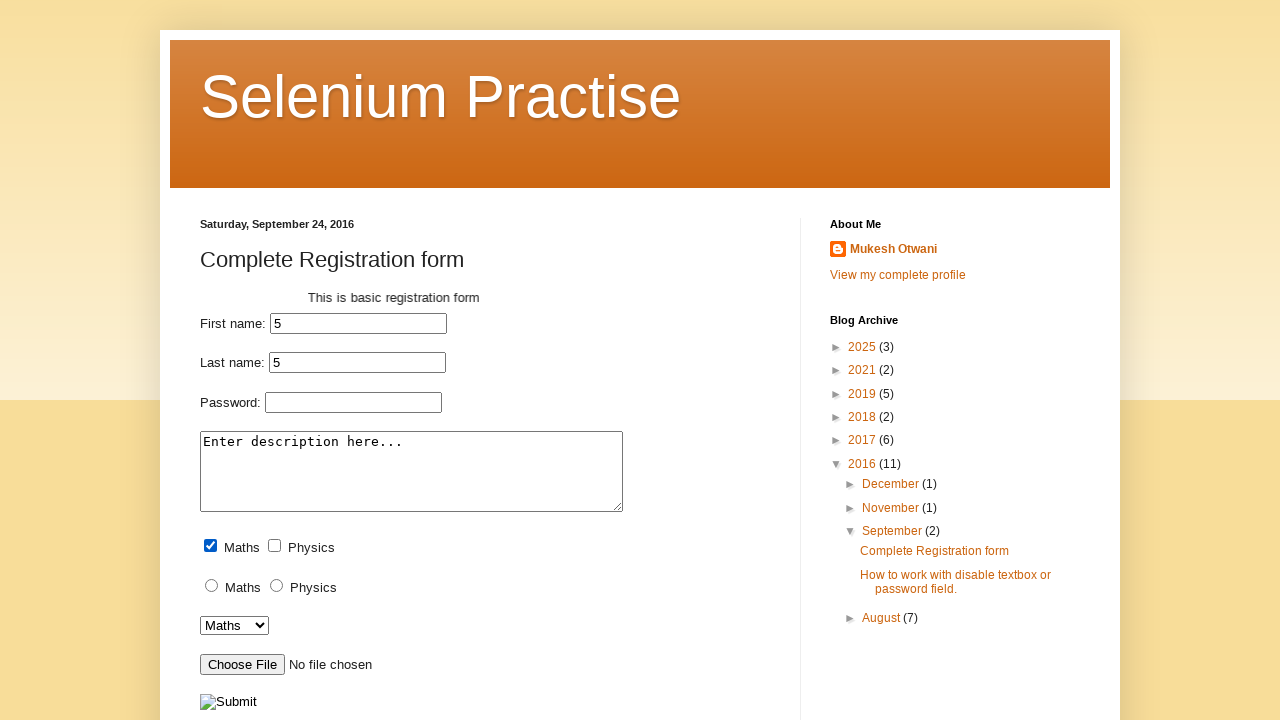